Tests the Add/Remove Elements functionality by clicking the Add Element button 5 times to create delete buttons, then clicking each delete button to remove them.

Starting URL: http://the-internet.herokuapp.com/

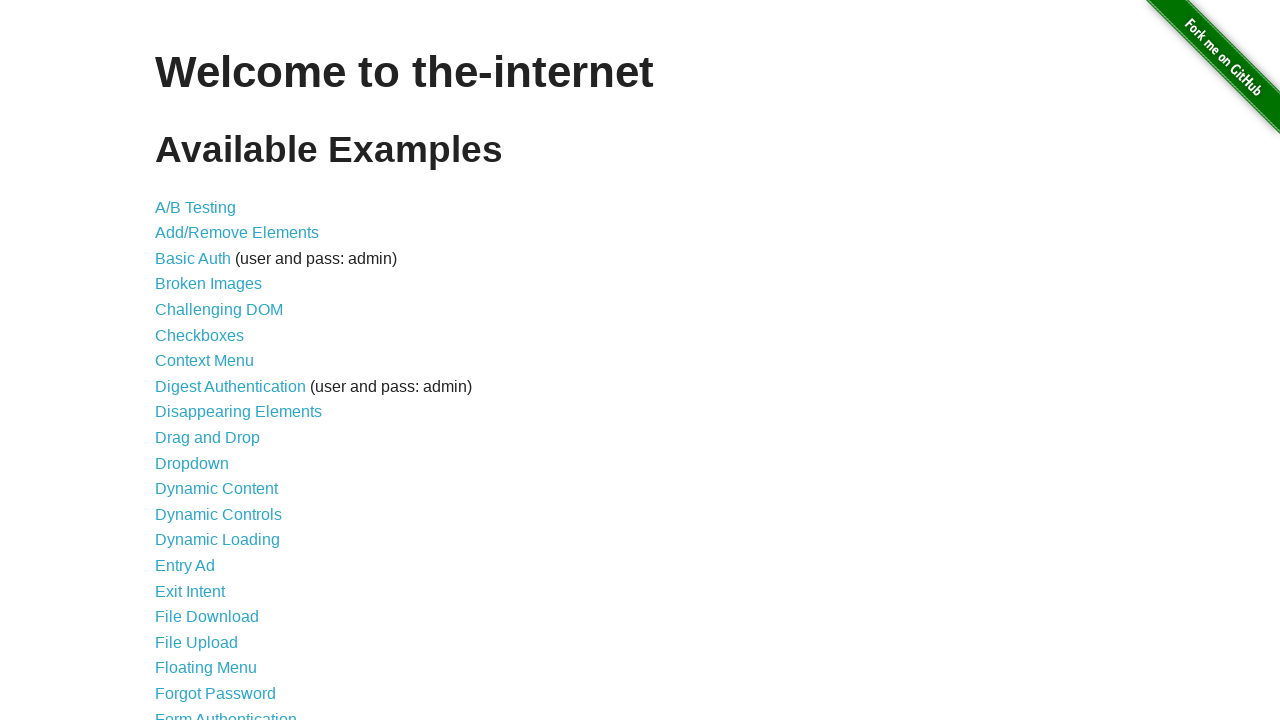

Clicked on Add/Remove Elements link at (237, 233) on a[href='/add_remove_elements/']
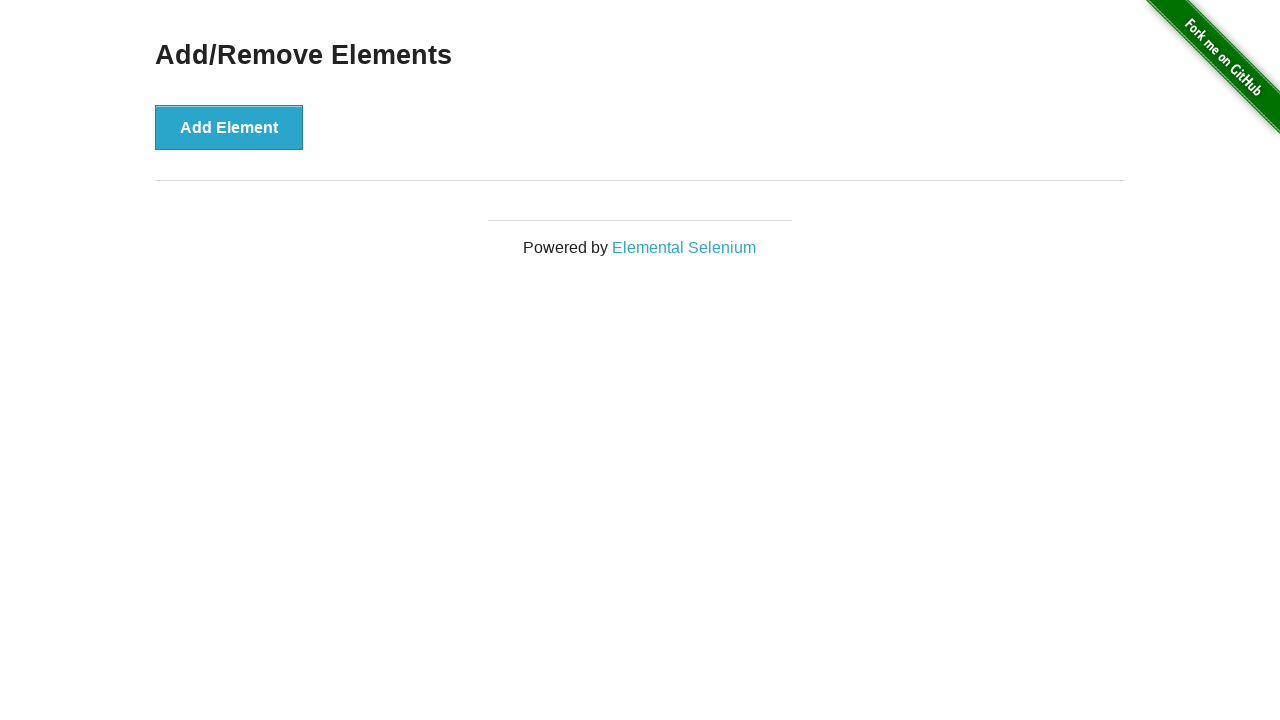

Add Element button loaded
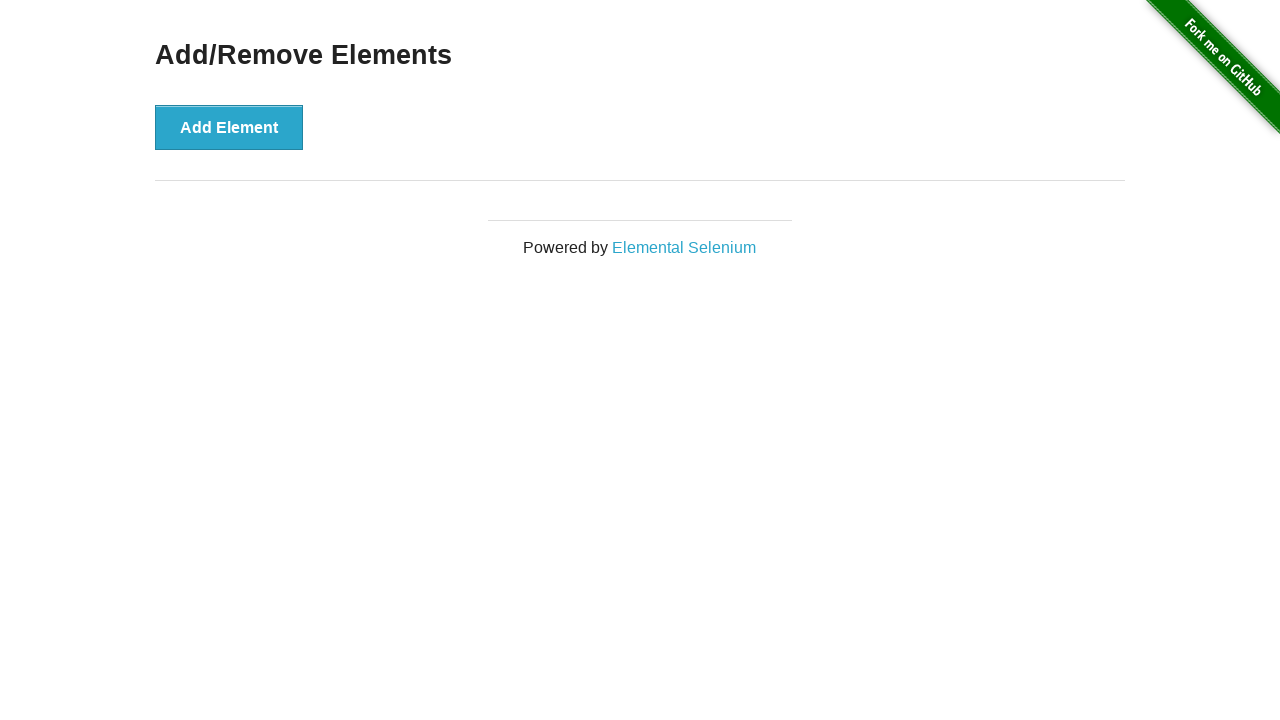

Clicked Add Element button (iteration 1/5) at (229, 127) on button[onclick='addElement()']
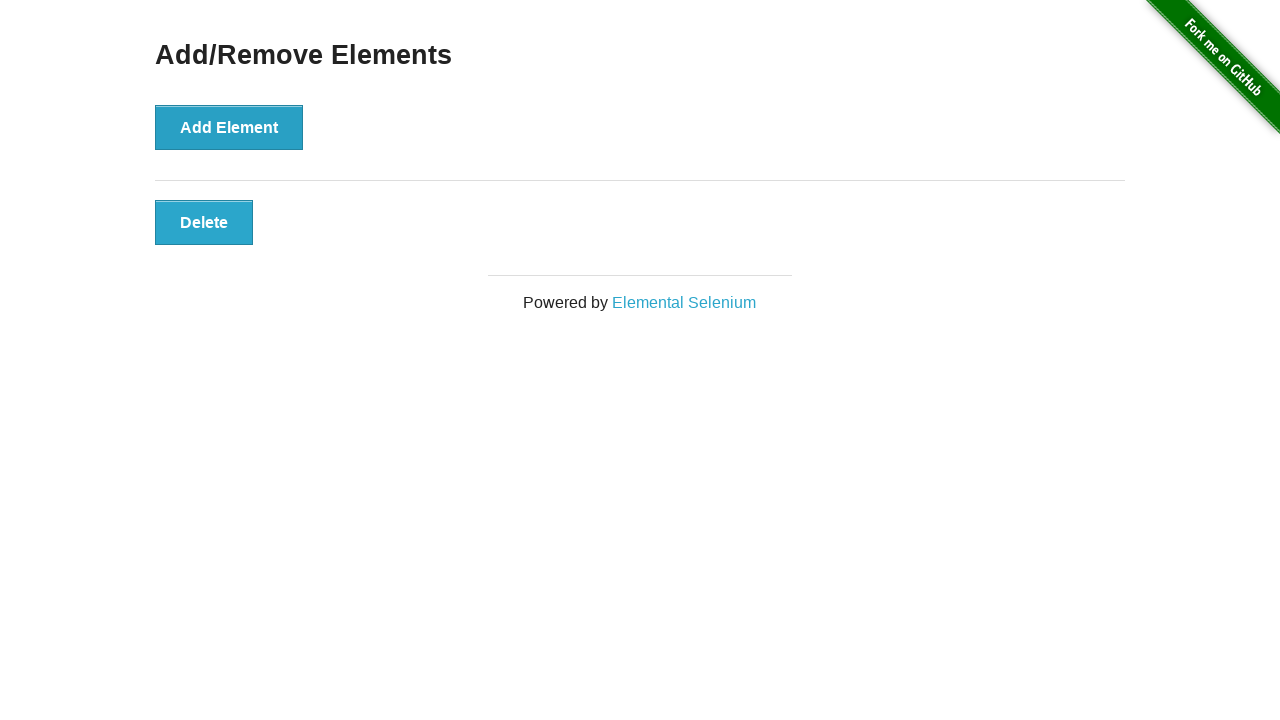

Clicked Add Element button (iteration 2/5) at (229, 127) on button[onclick='addElement()']
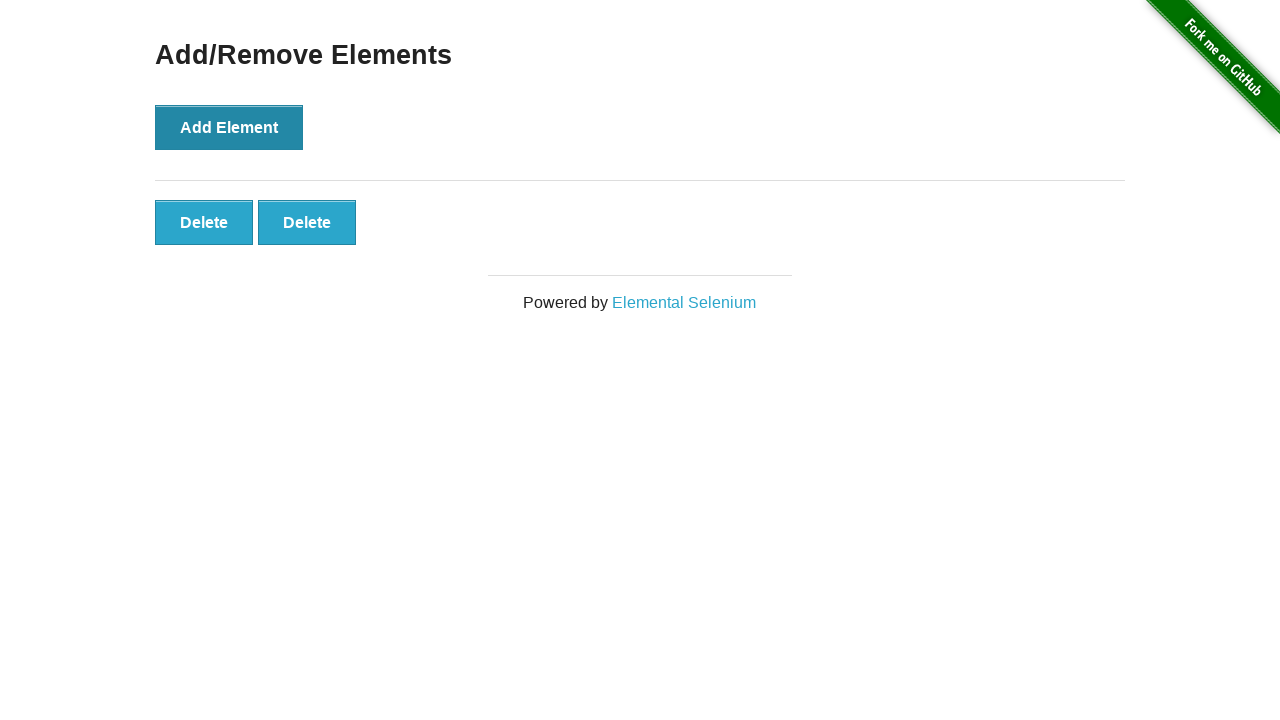

Clicked Add Element button (iteration 3/5) at (229, 127) on button[onclick='addElement()']
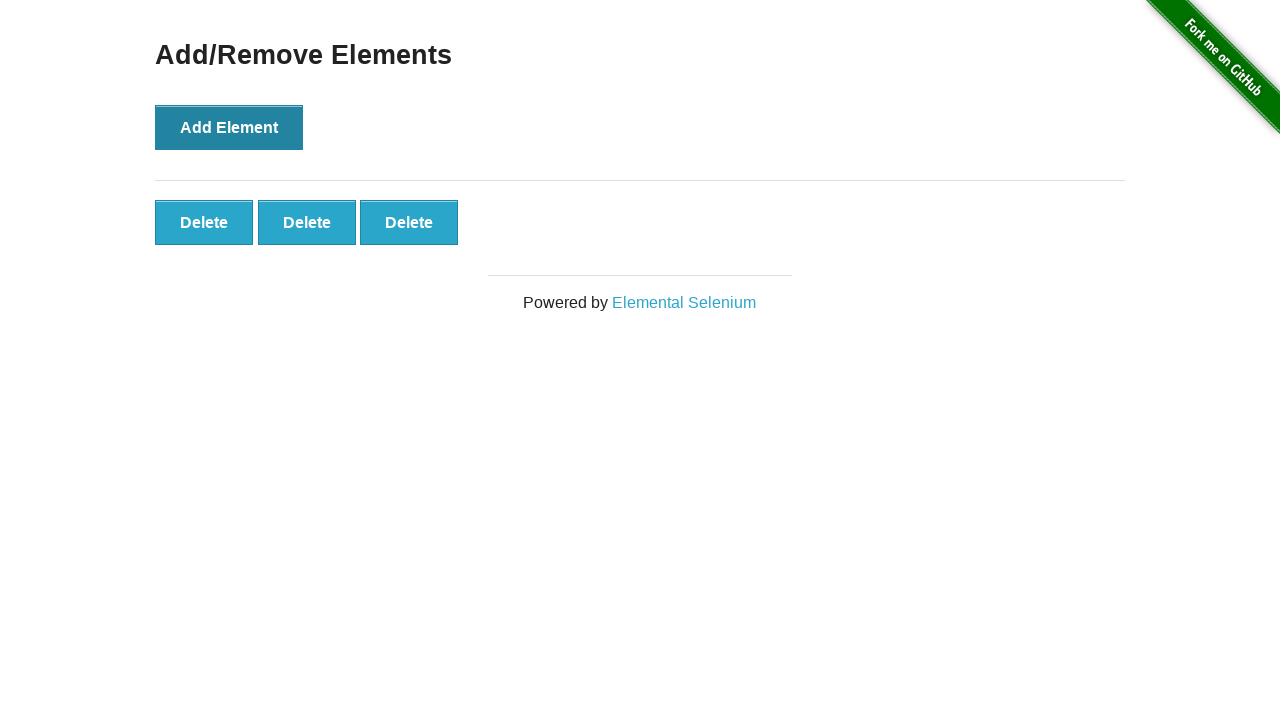

Clicked Add Element button (iteration 4/5) at (229, 127) on button[onclick='addElement()']
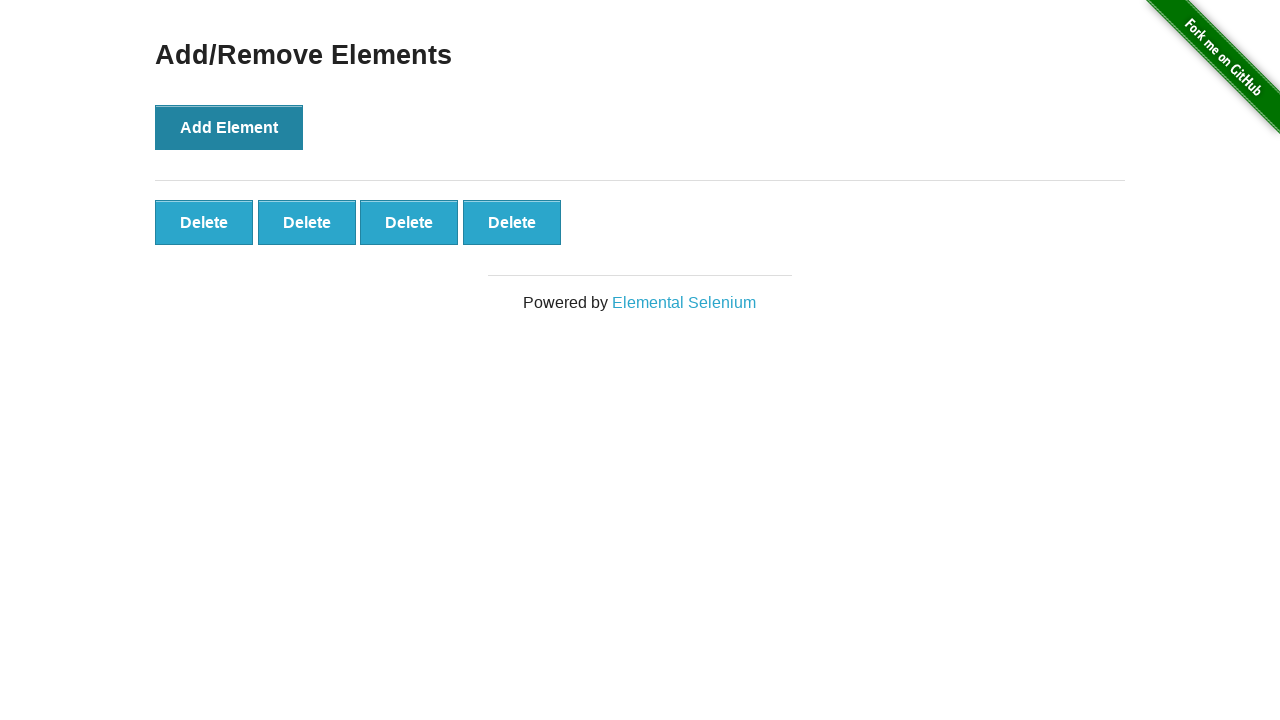

Clicked Add Element button (iteration 5/5) at (229, 127) on button[onclick='addElement()']
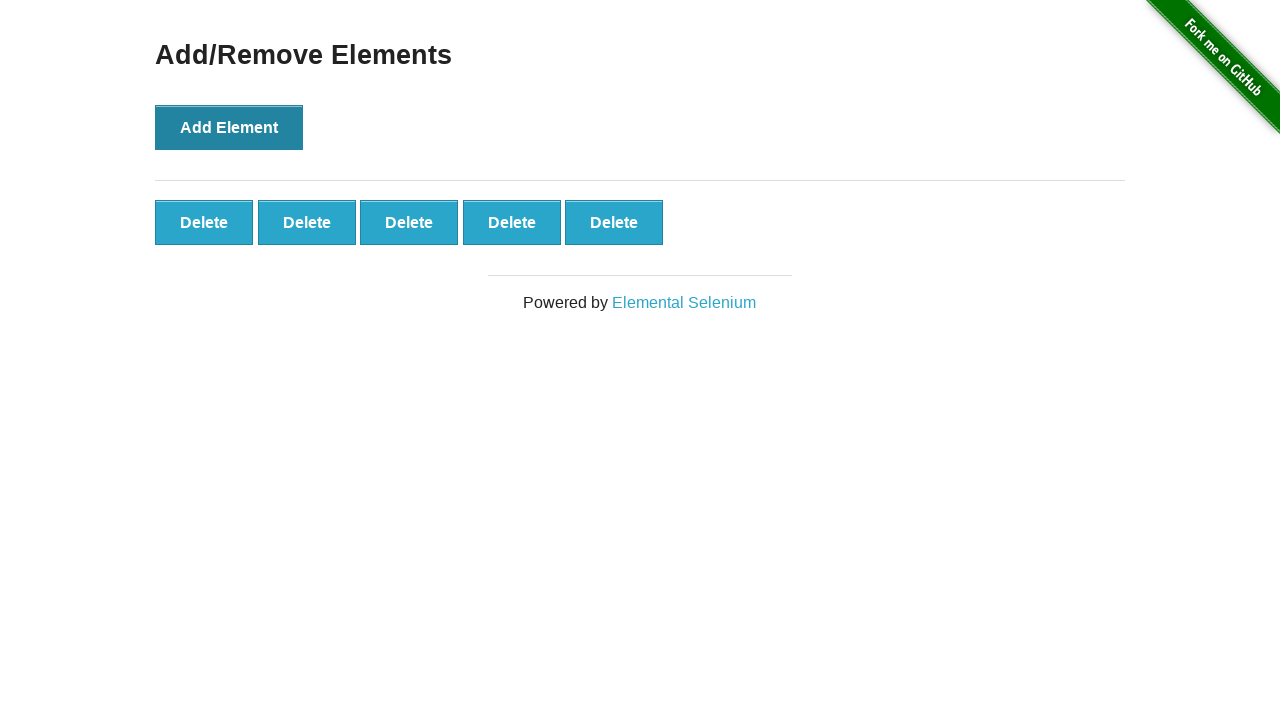

Delete buttons appeared after adding 5 elements
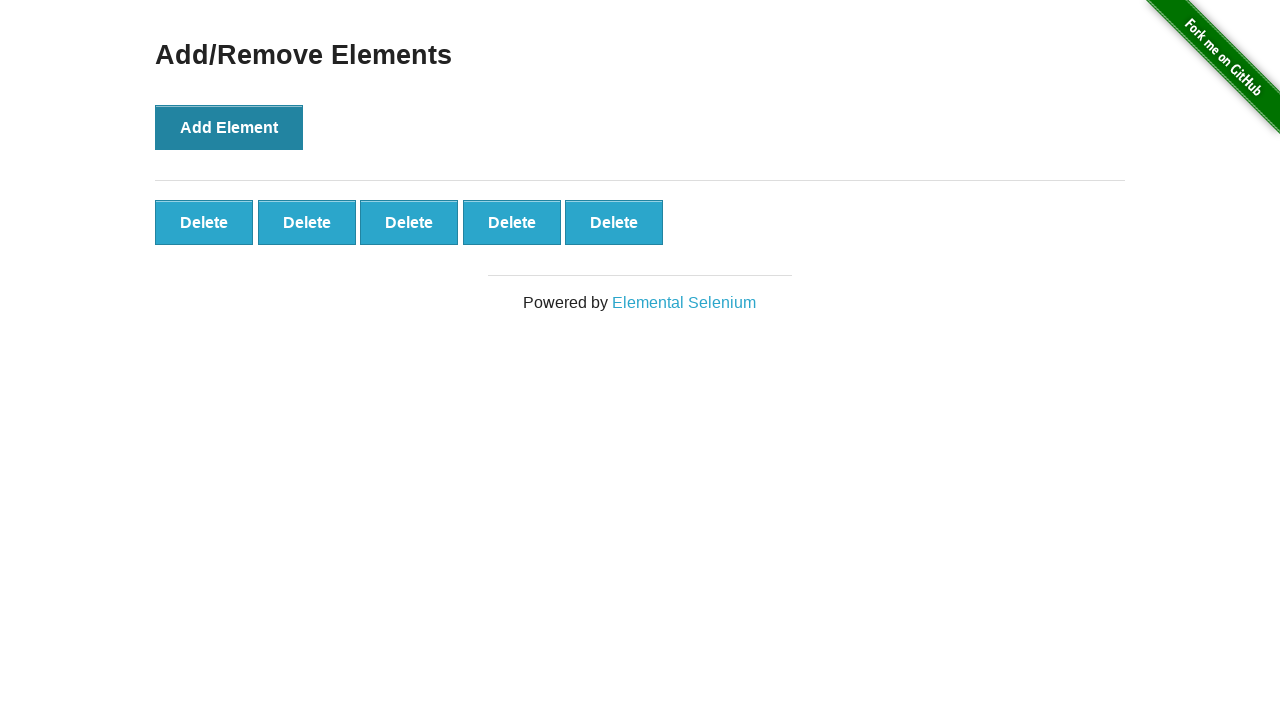

Clicked delete button to remove element (iteration 1/5) at (204, 222) on .added-manually
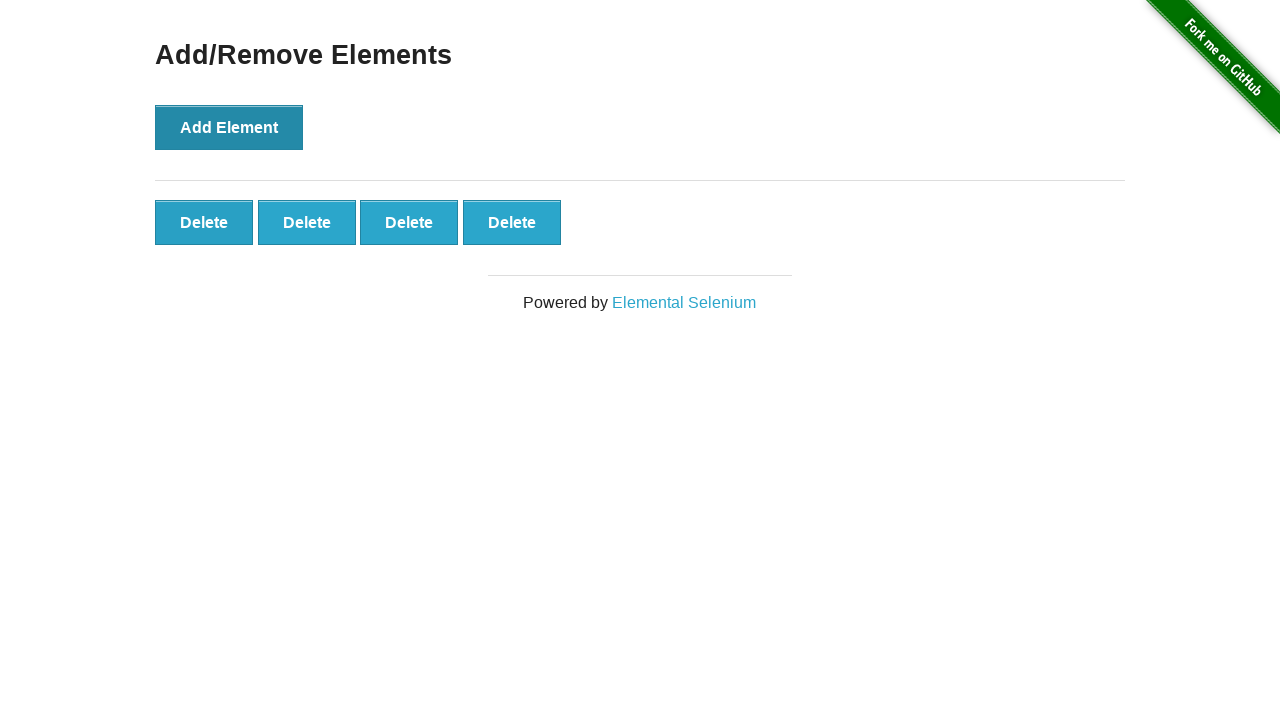

Clicked delete button to remove element (iteration 2/5) at (204, 222) on .added-manually
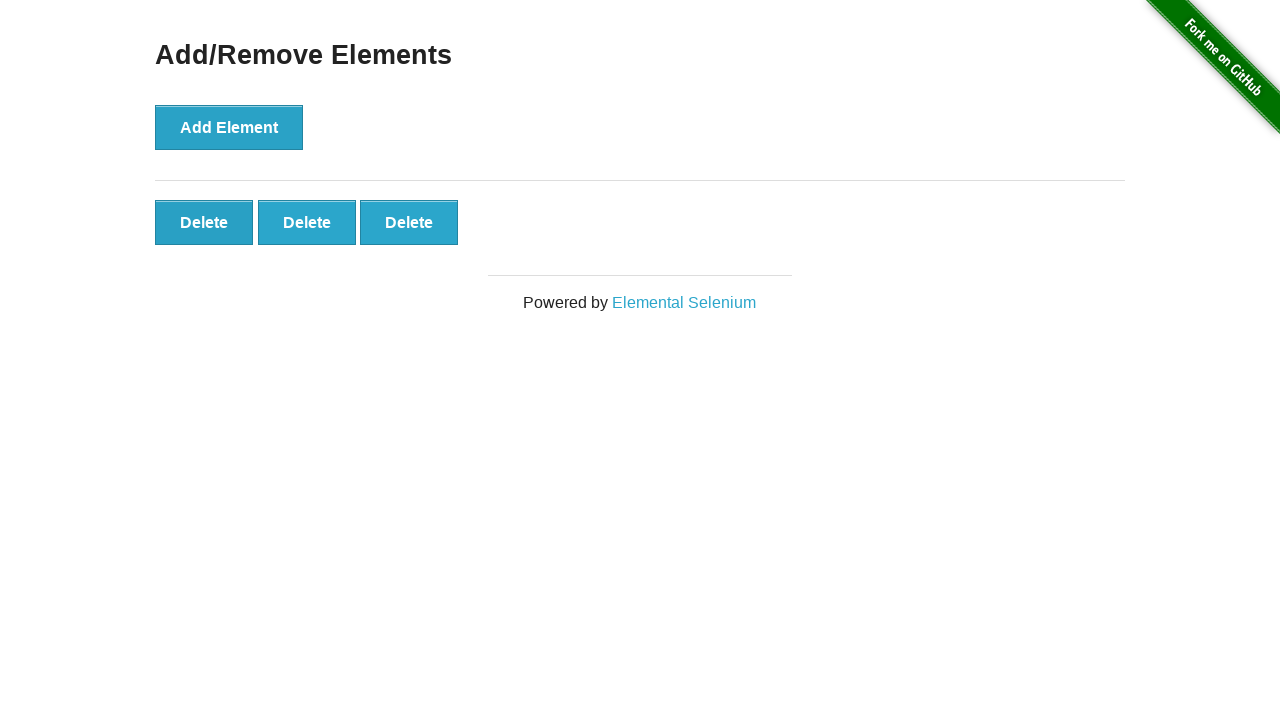

Clicked delete button to remove element (iteration 3/5) at (204, 222) on .added-manually
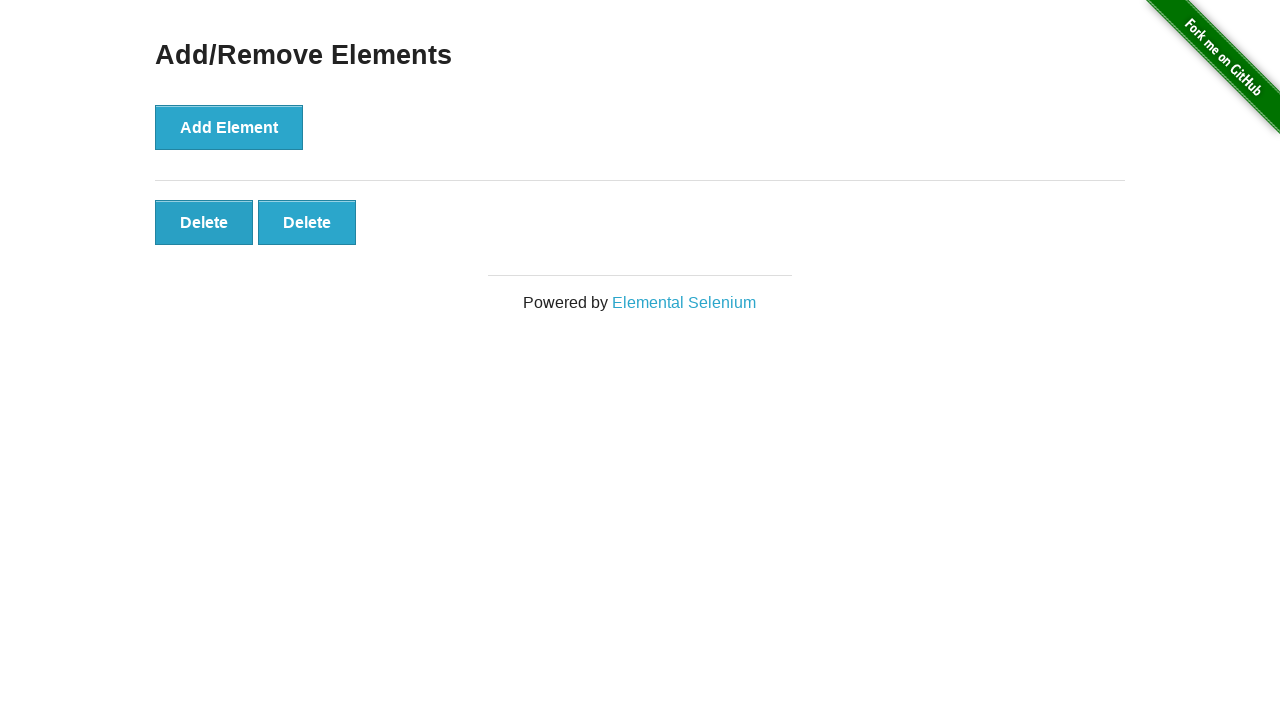

Clicked delete button to remove element (iteration 4/5) at (204, 222) on .added-manually
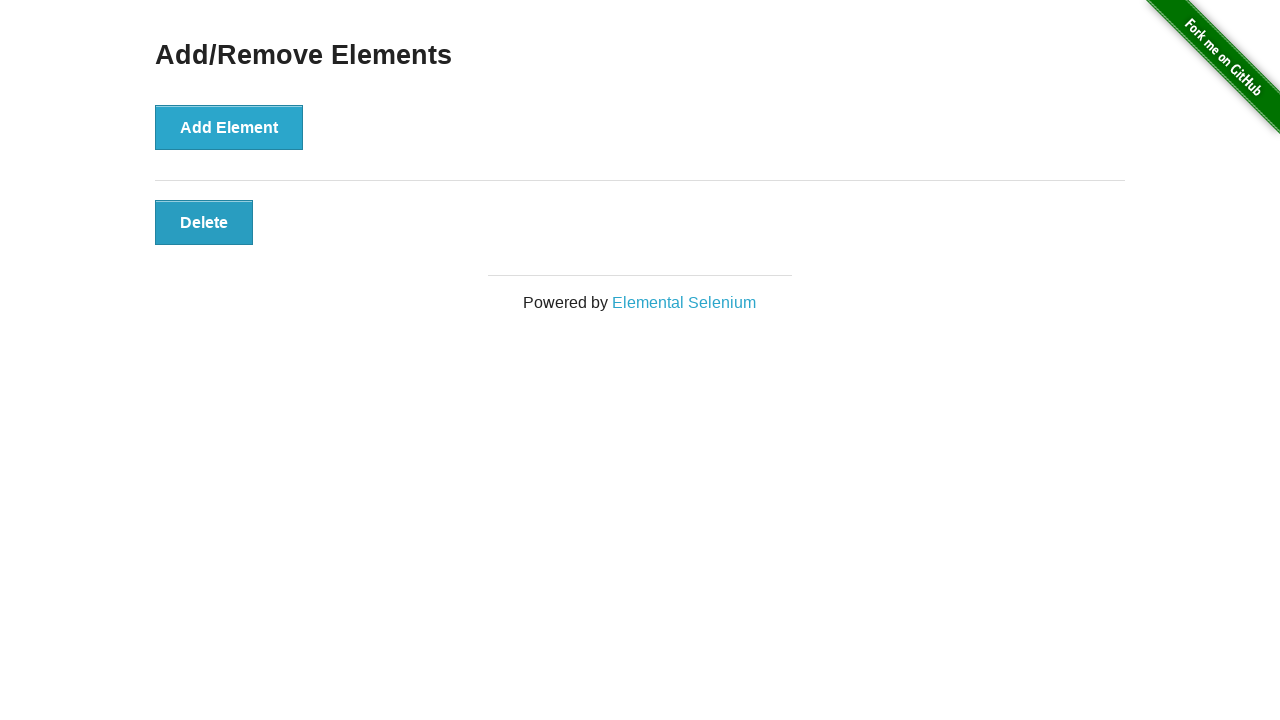

Clicked delete button to remove element (iteration 5/5) at (204, 222) on .added-manually
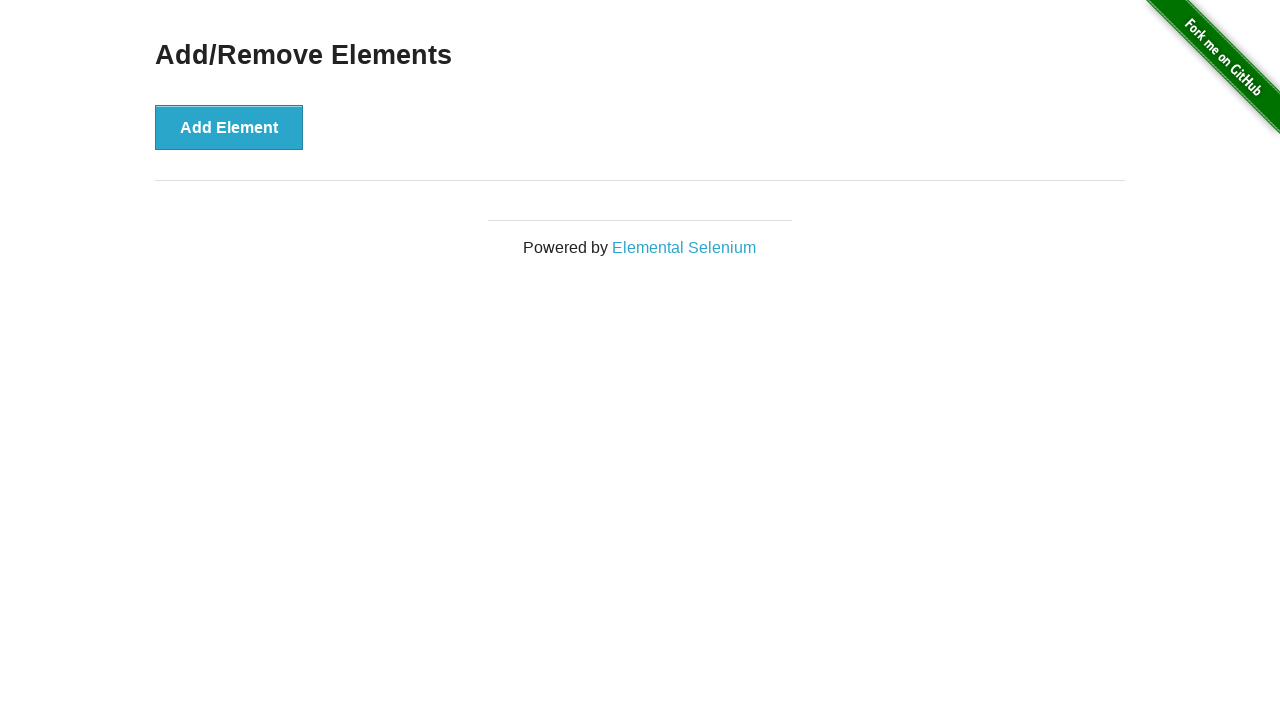

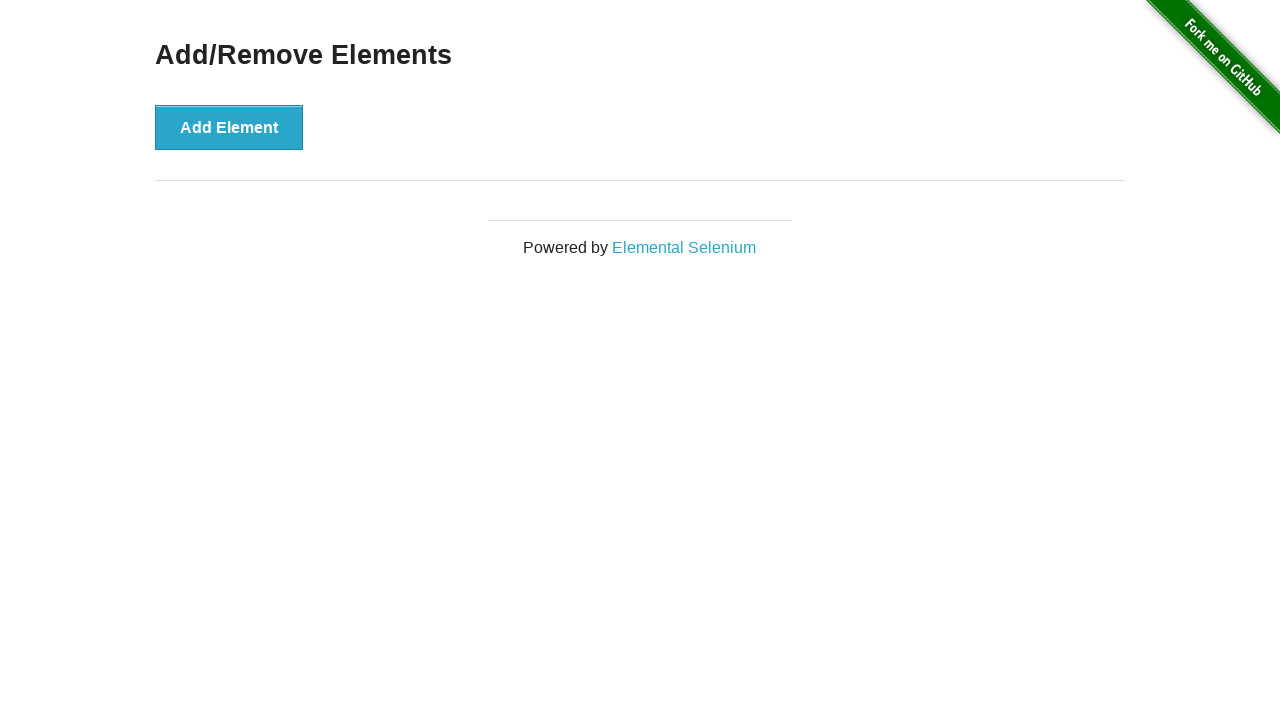